Tests that edits are cancelled when pressing Escape during editing.

Starting URL: https://demo.playwright.dev/todomvc

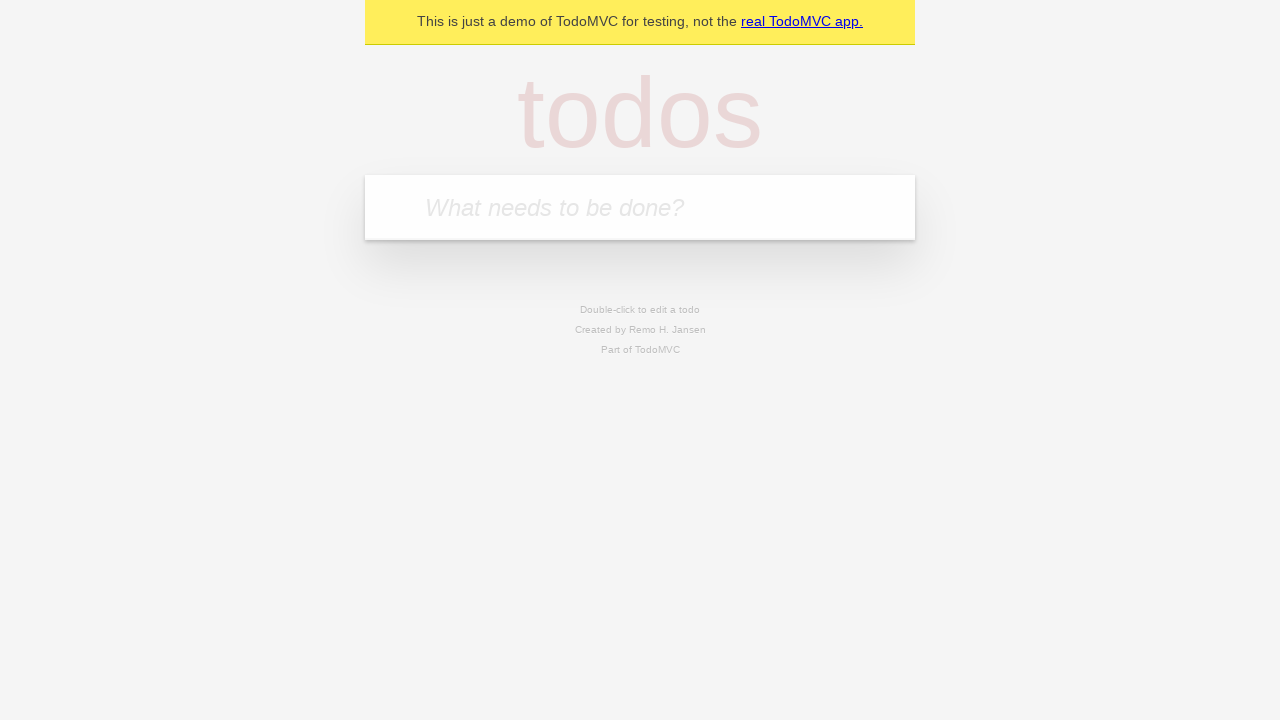

Filled input with first todo 'buy some cheese' on internal:attr=[placeholder="What needs to be done?"i]
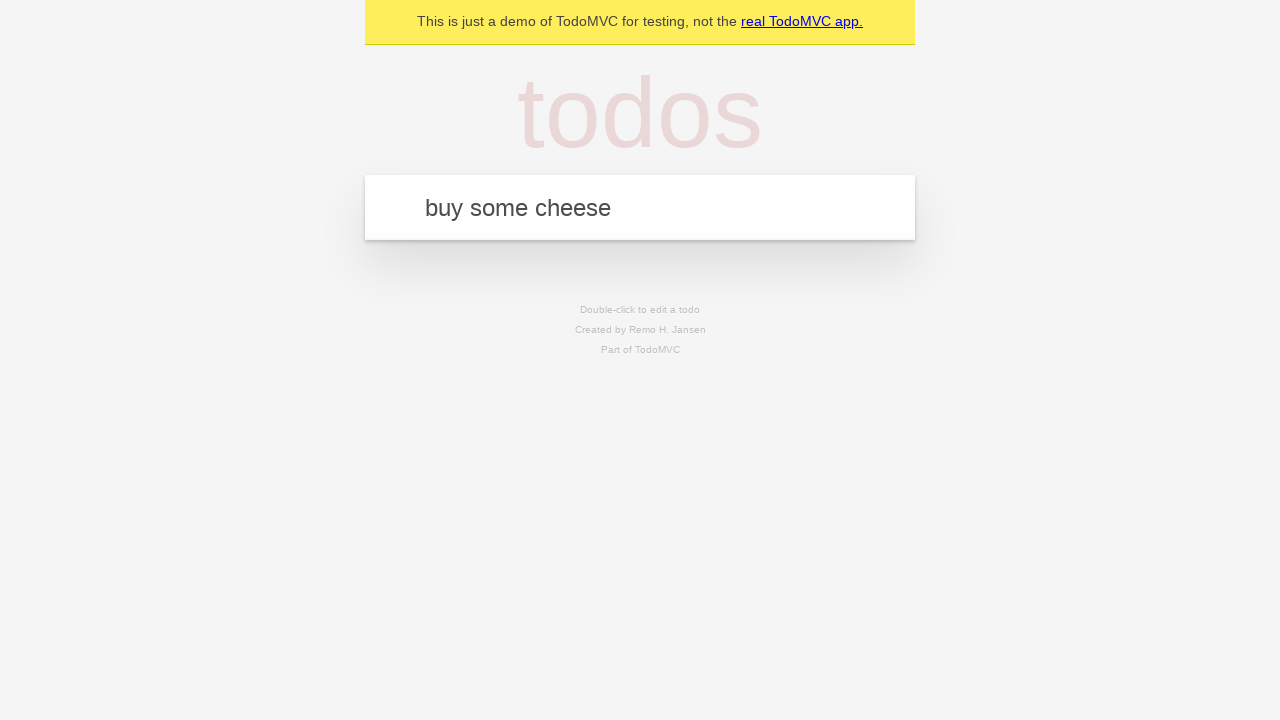

Pressed Enter to create first todo on internal:attr=[placeholder="What needs to be done?"i]
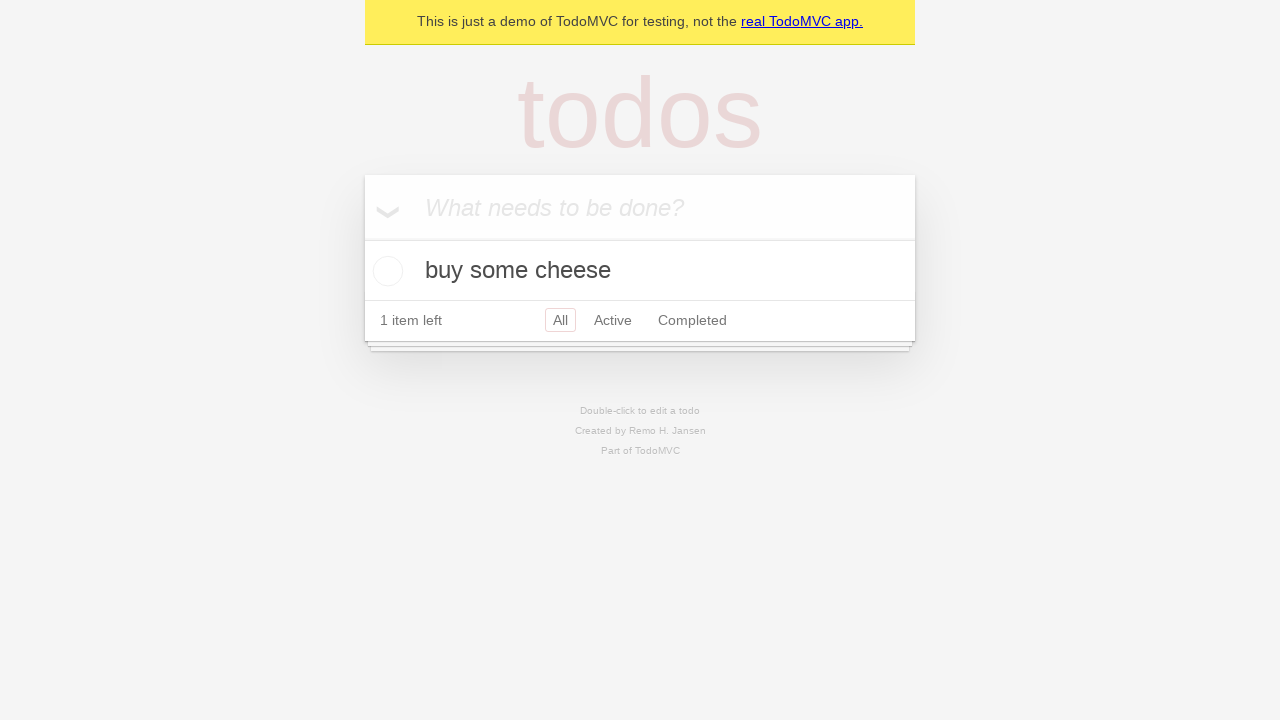

Filled input with second todo 'feed the cat' on internal:attr=[placeholder="What needs to be done?"i]
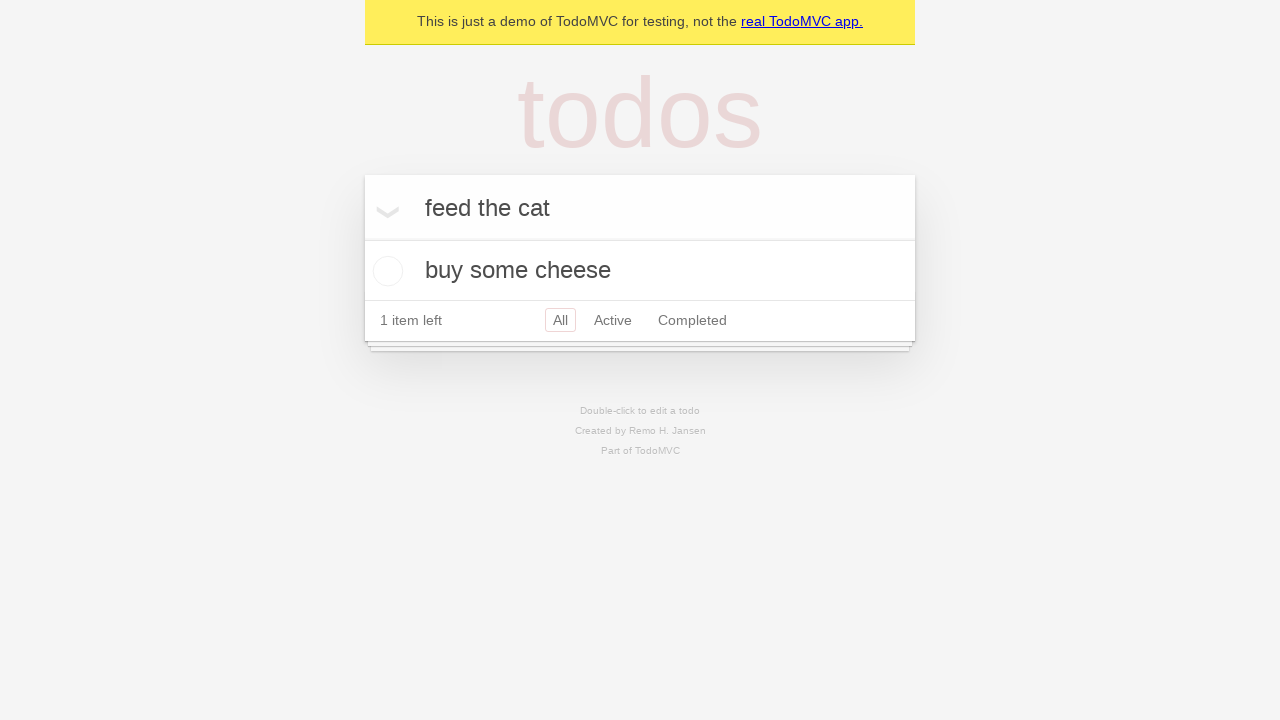

Pressed Enter to create second todo on internal:attr=[placeholder="What needs to be done?"i]
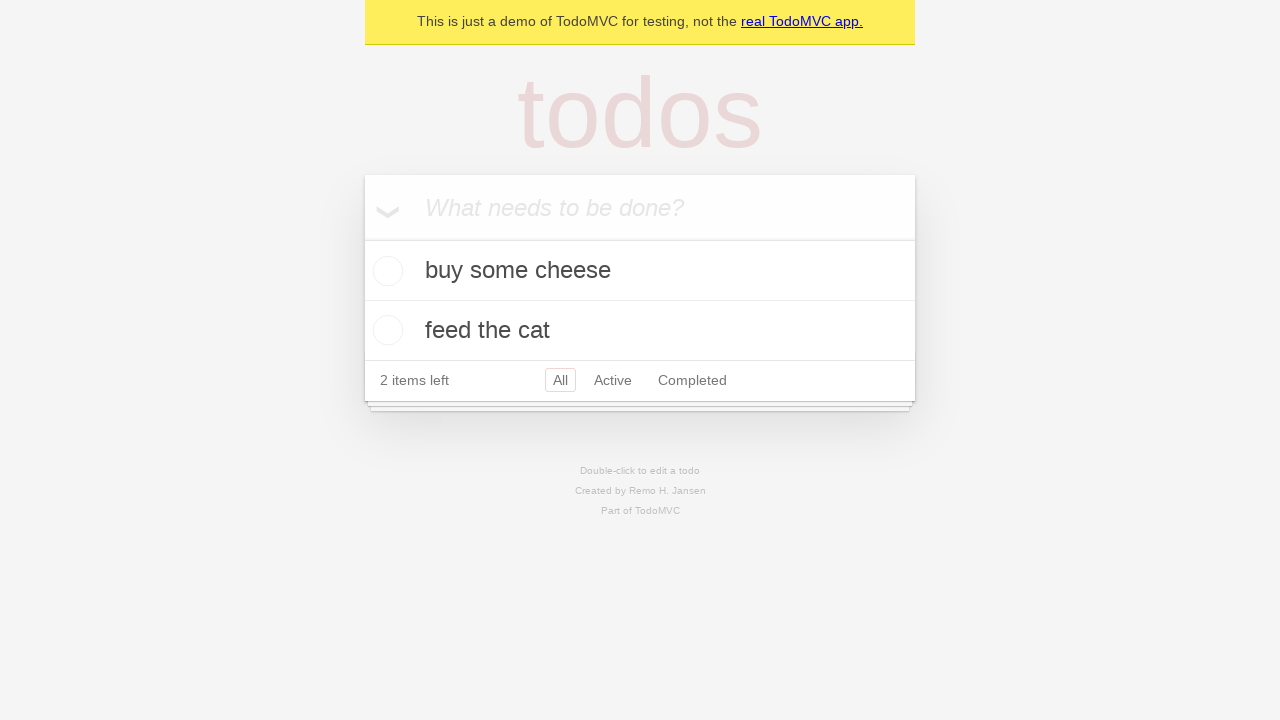

Filled input with third todo 'book a doctors appointment' on internal:attr=[placeholder="What needs to be done?"i]
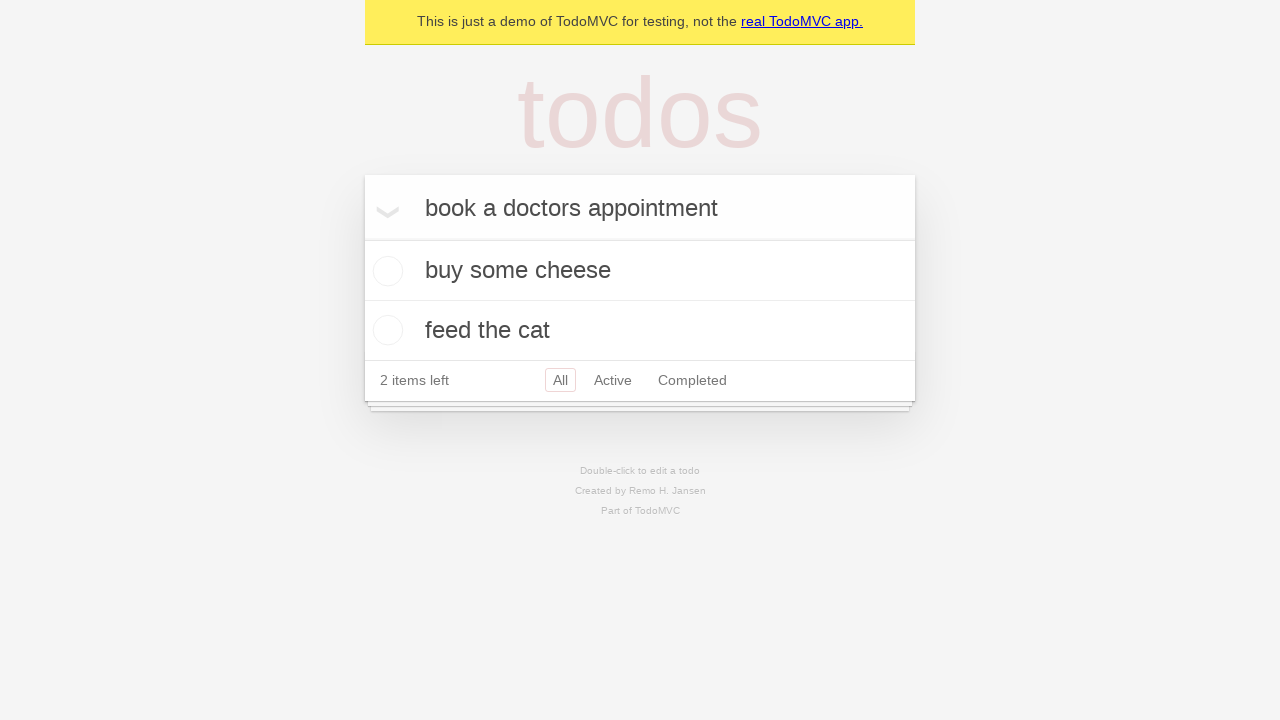

Pressed Enter to create third todo on internal:attr=[placeholder="What needs to be done?"i]
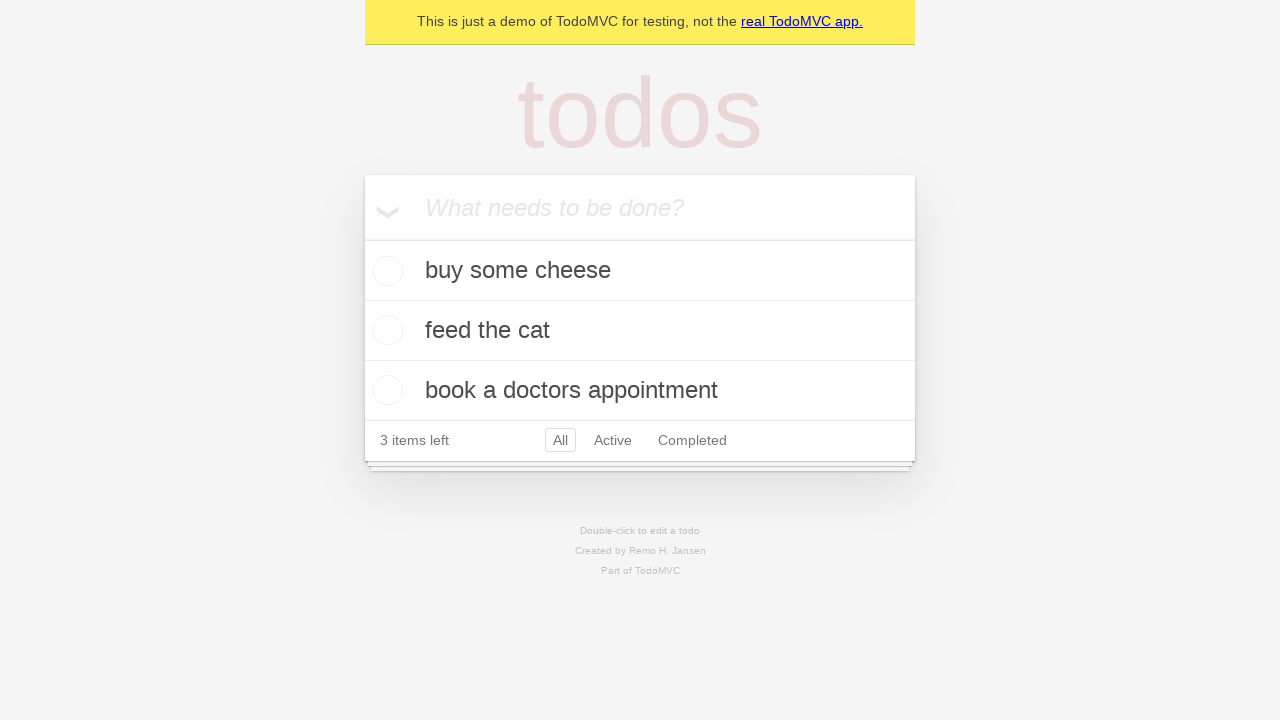

Double-clicked second todo item to enter edit mode at (640, 331) on internal:testid=[data-testid="todo-item"s] >> nth=1
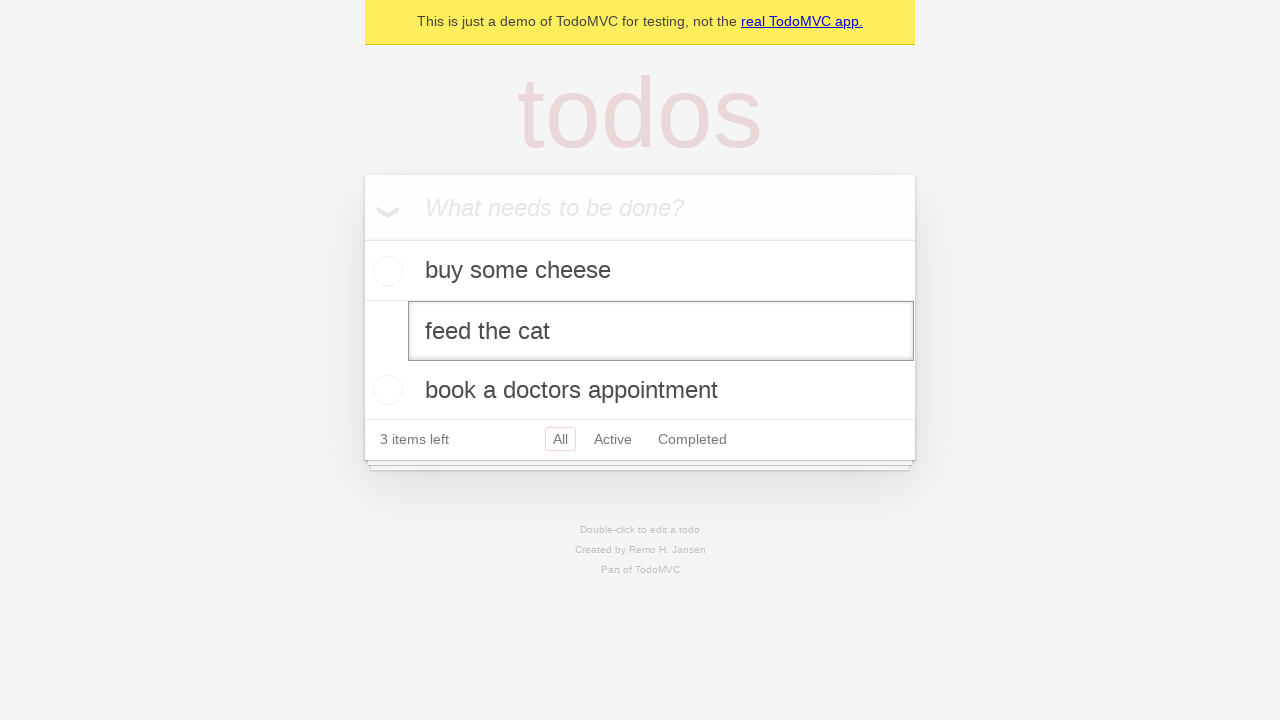

Filled edit field with 'buy some sausages' on internal:testid=[data-testid="todo-item"s] >> nth=1 >> internal:role=textbox[nam
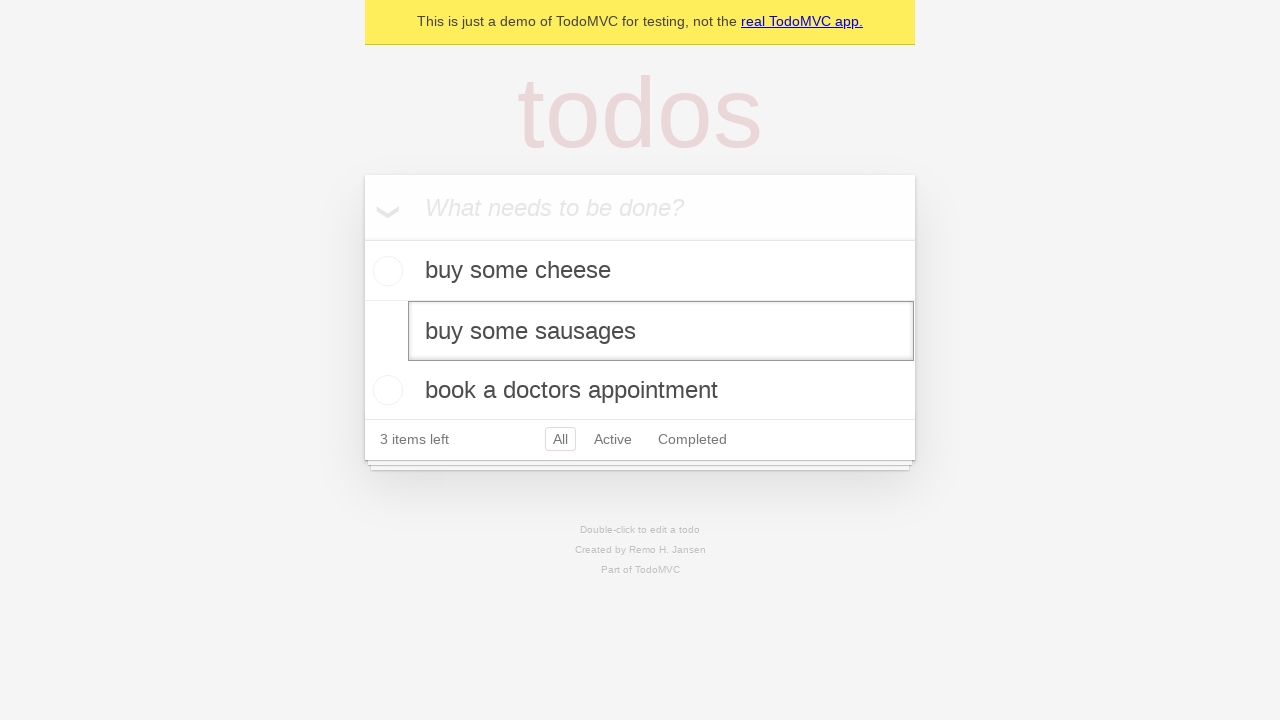

Pressed Escape to cancel edit and verify original text is restored on internal:testid=[data-testid="todo-item"s] >> nth=1 >> internal:role=textbox[nam
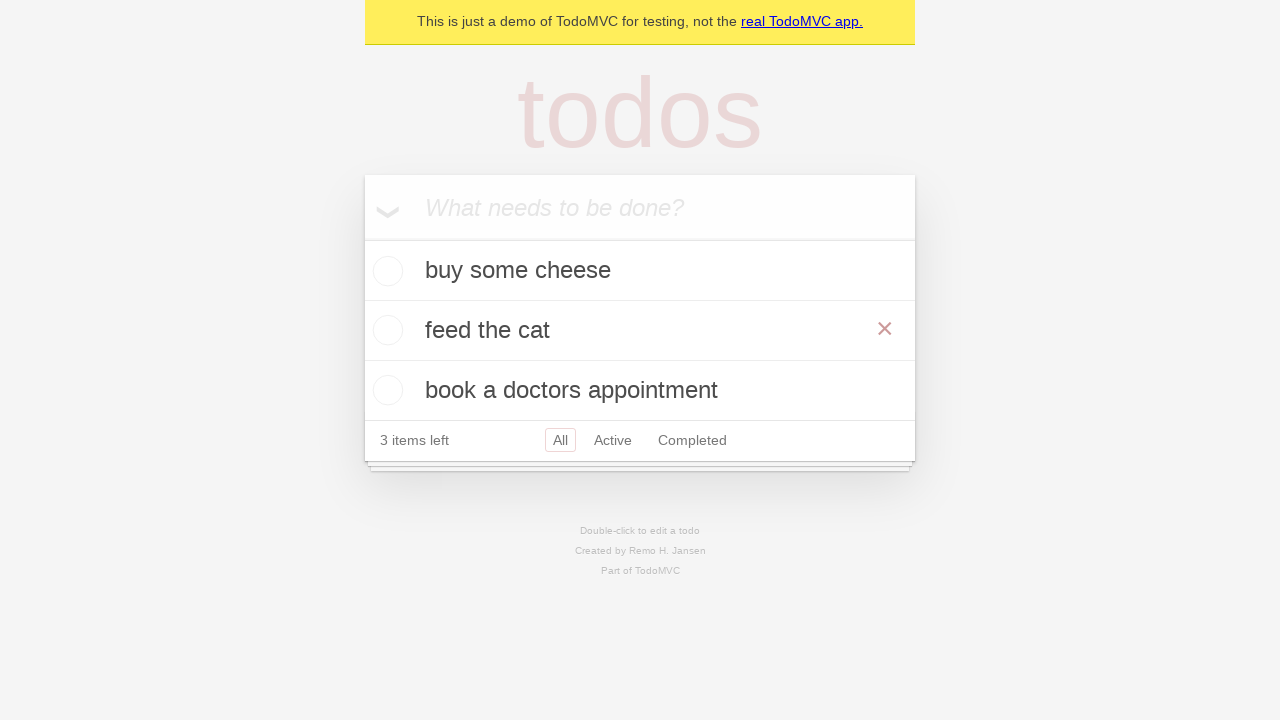

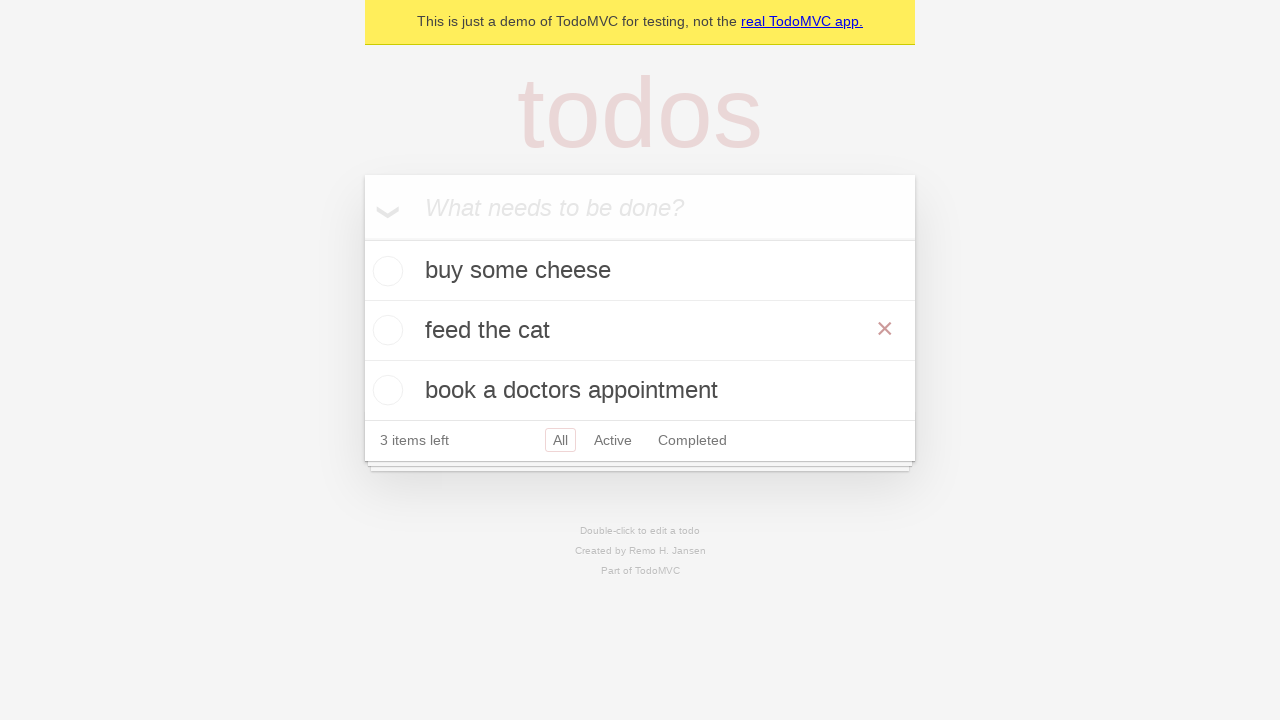